Tests tooltip functionality by hovering over a button and verifying the tooltip text appears correctly

Starting URL: https://demoqa.com/tool-tips

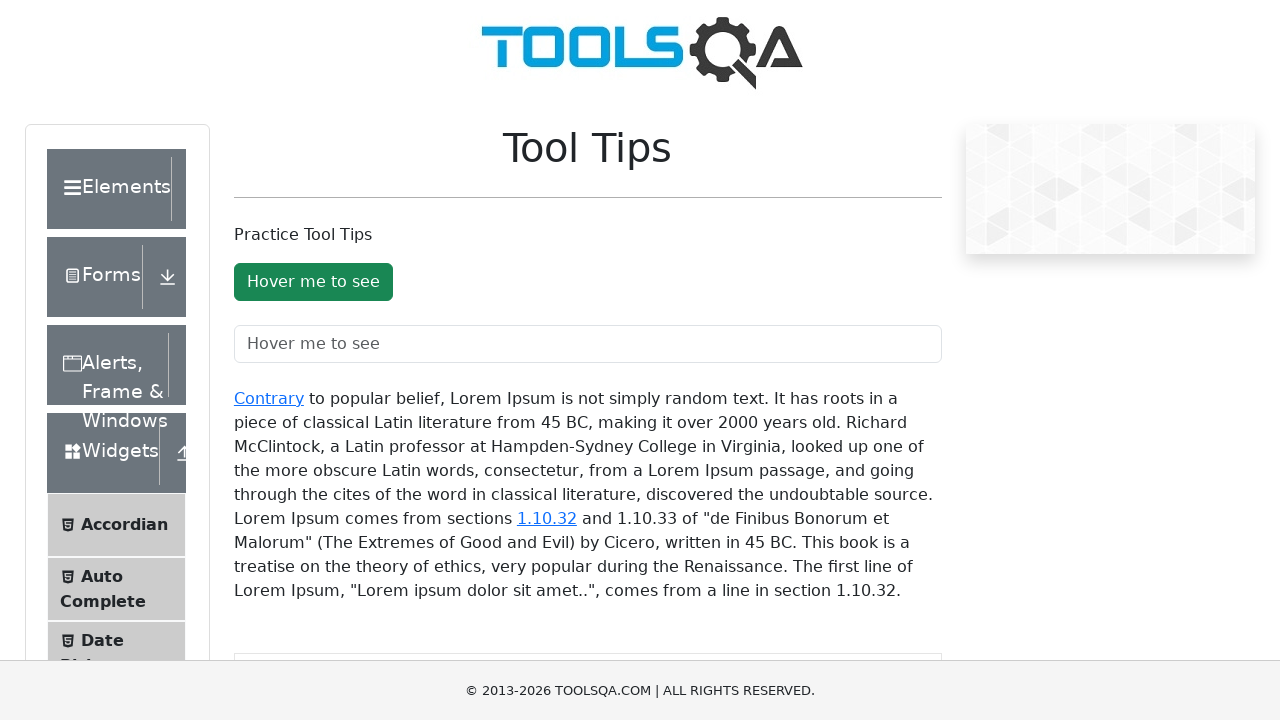

Located the tooltip button element
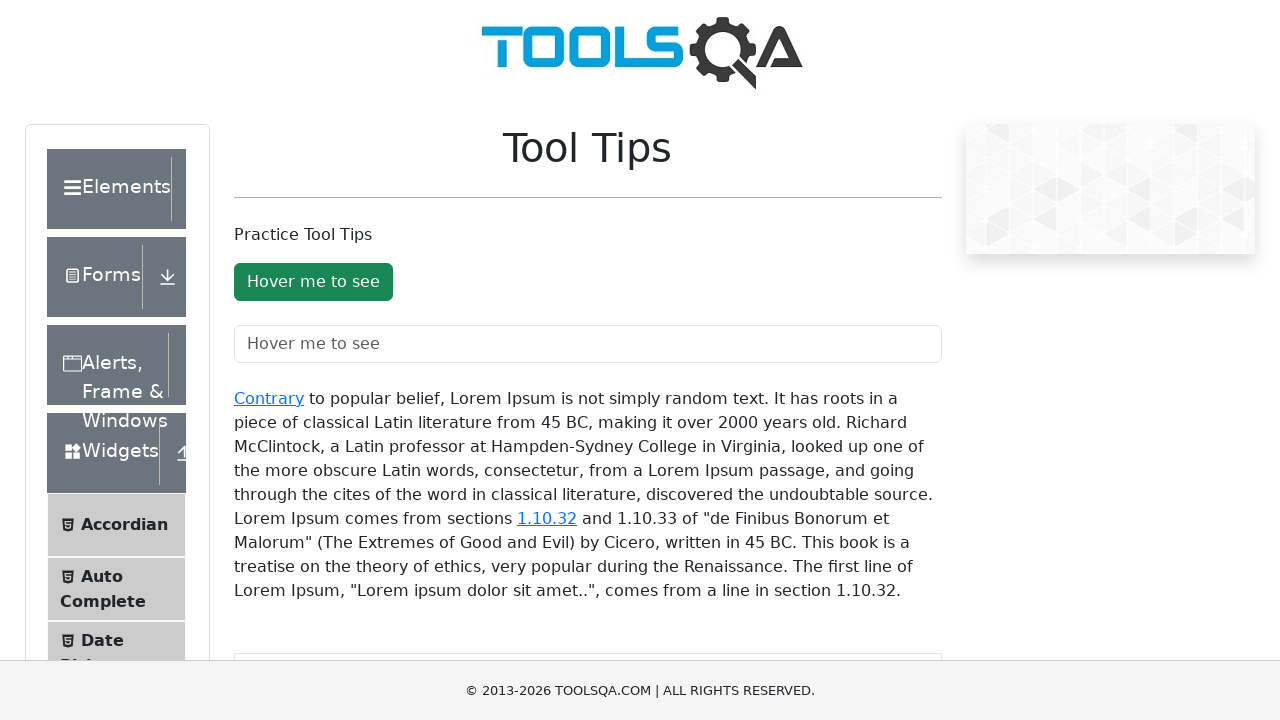

Hovered over the button to trigger tooltip at (313, 282) on #toolTipButton
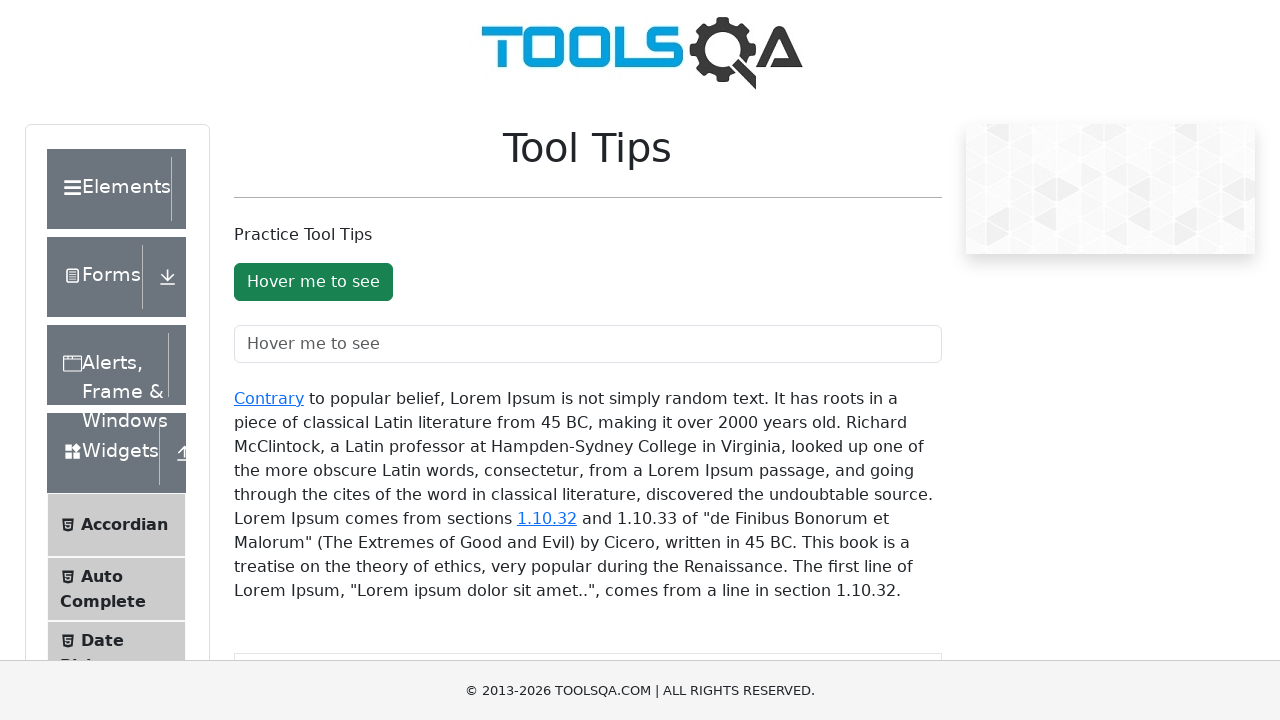

Tooltip appeared and became visible
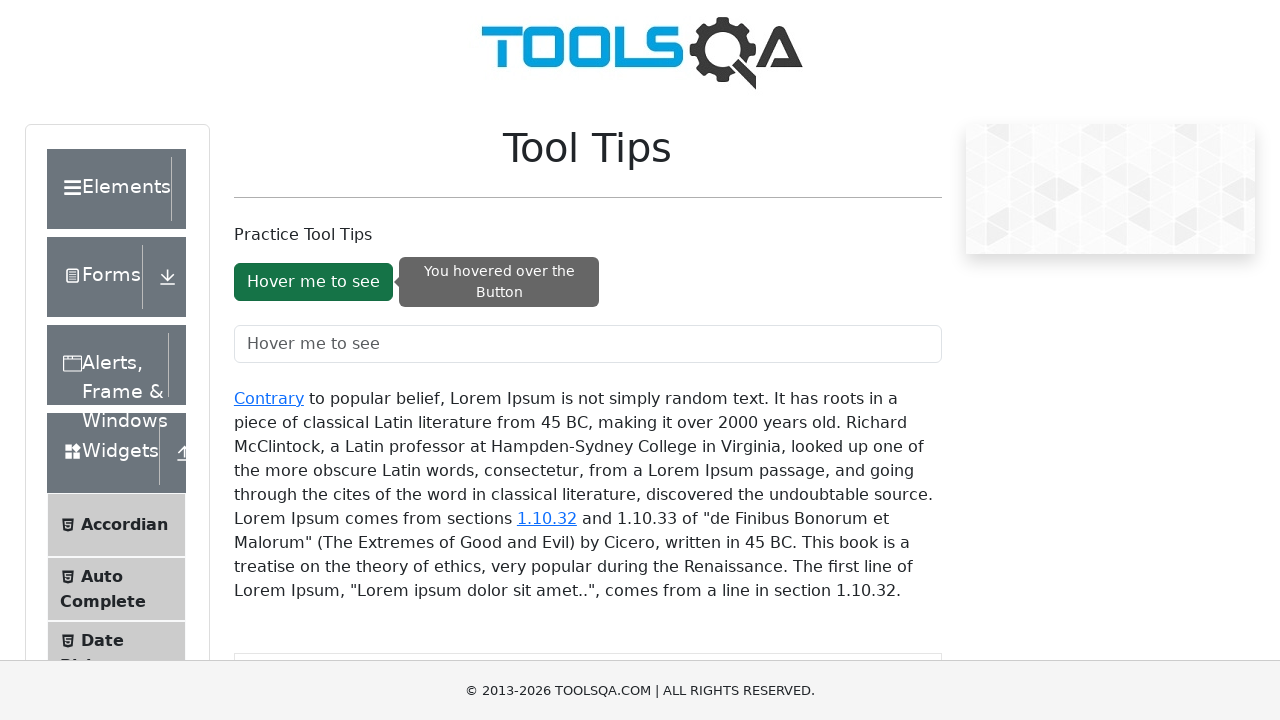

Retrieved tooltip text: 'You hovered over the Button'
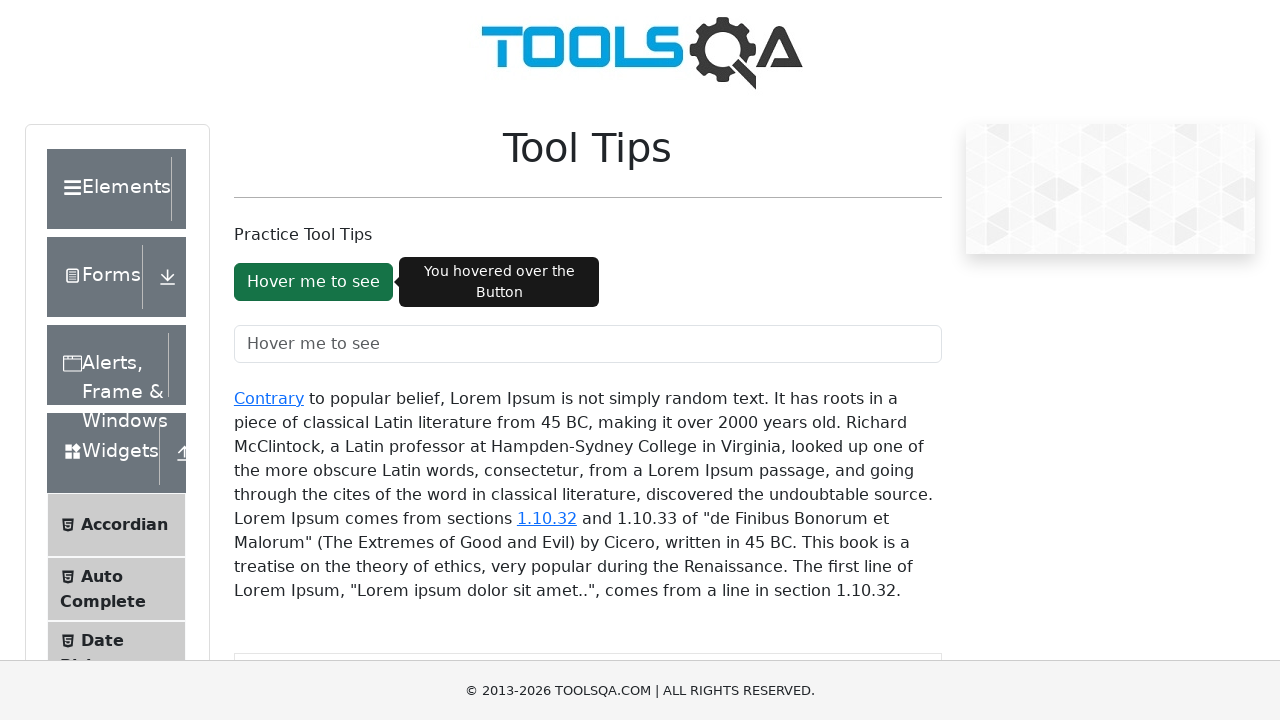

Verified tooltip text matches expected value 'You hovered over the Button'
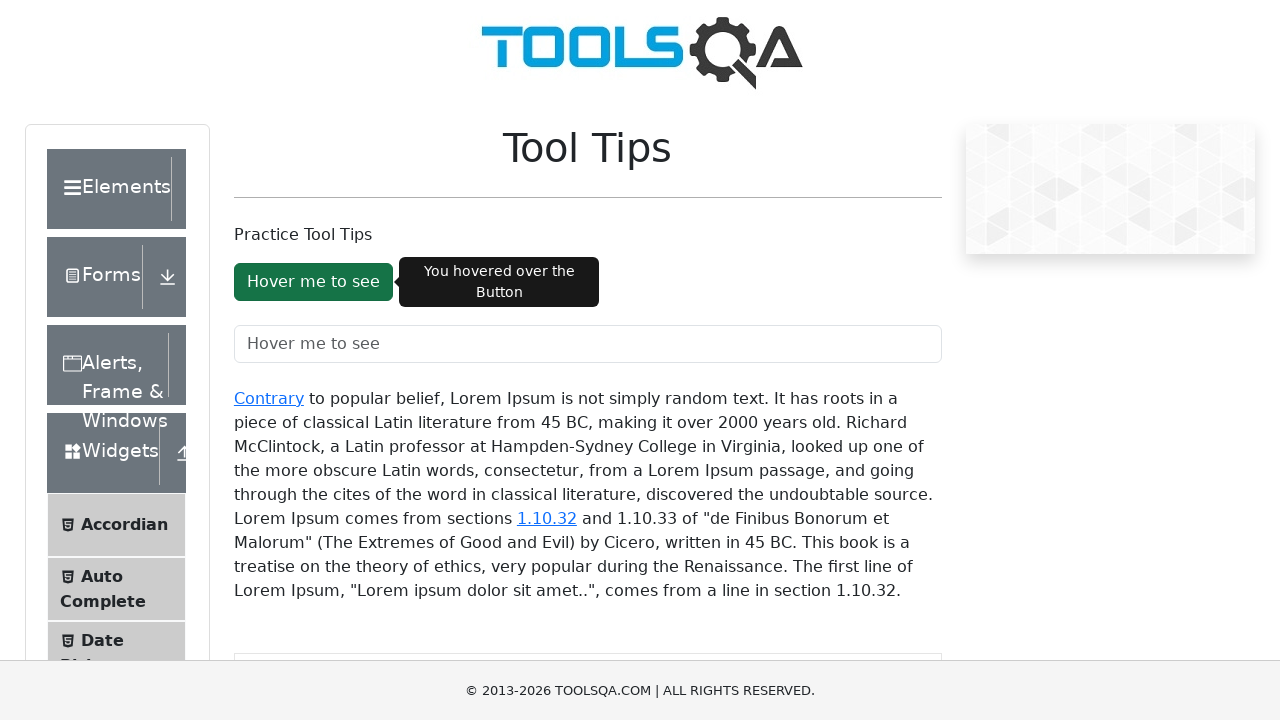

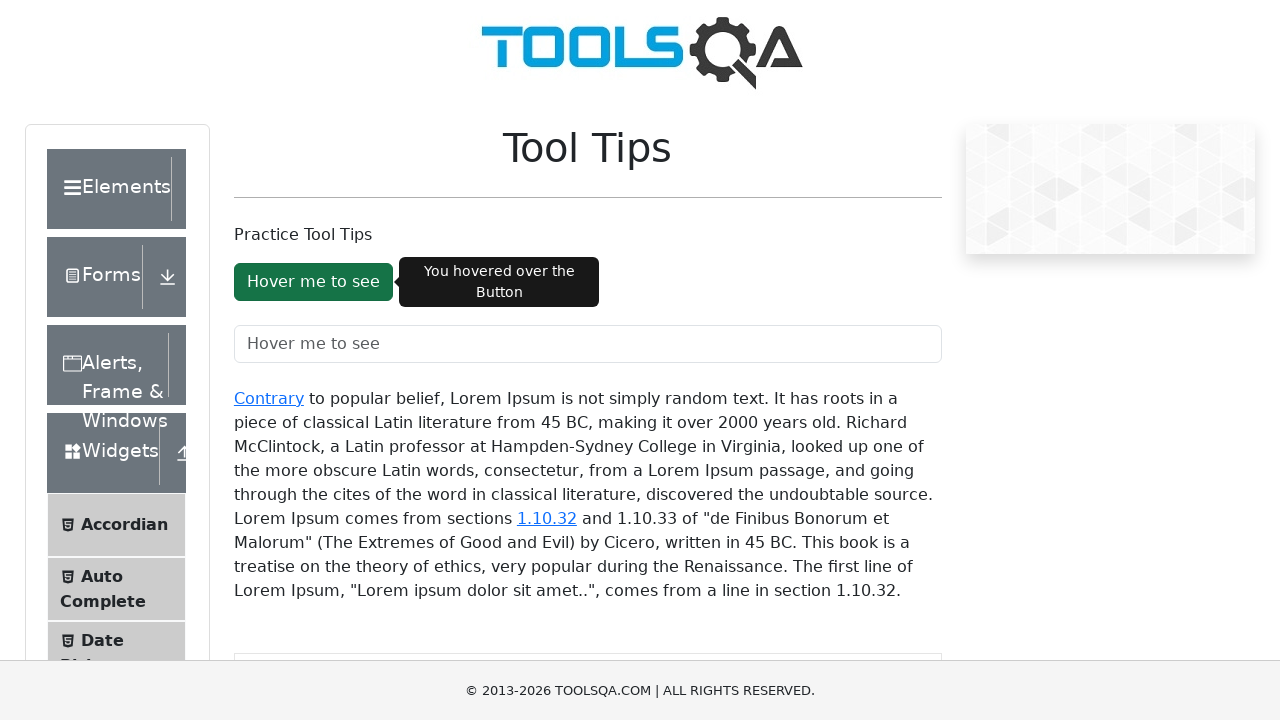